Tests explicit wait functionality by clicking a button and waiting for a paragraph element to become visible (identical to firstTest)

Starting URL: https://testeroprogramowania.github.io/selenium/wait.html

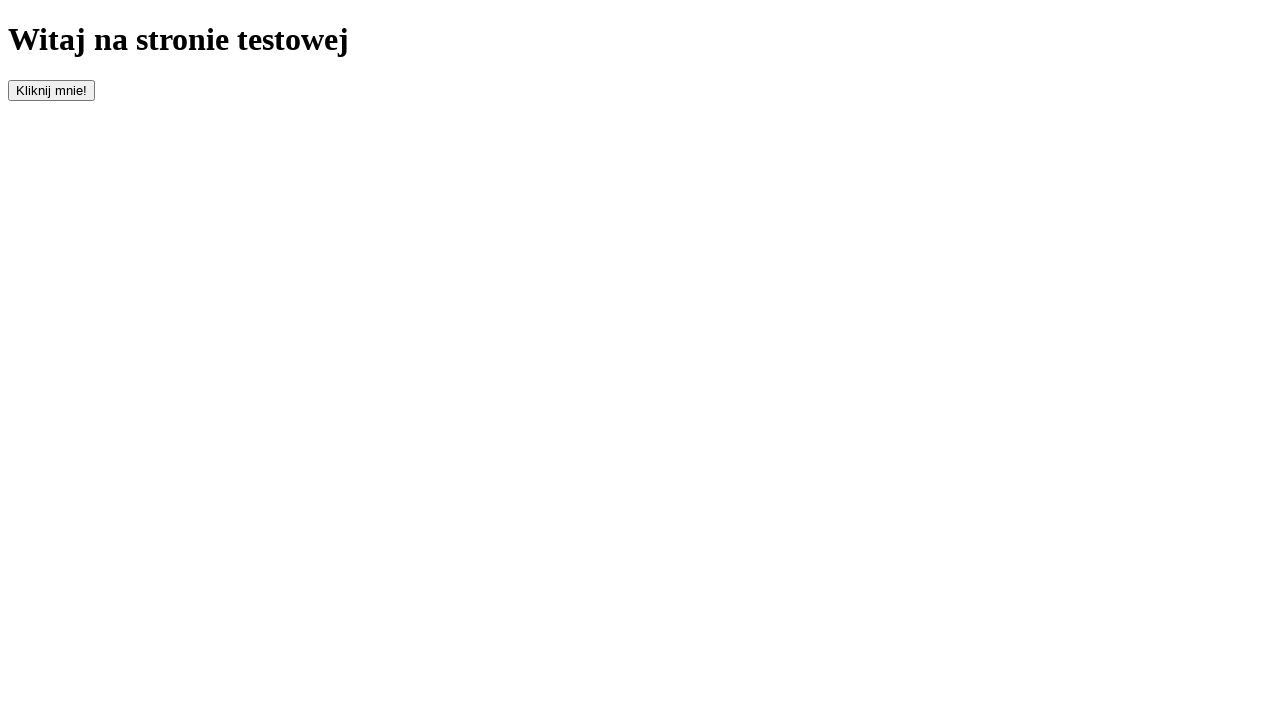

Clicked the 'clickOnMe' button at (52, 90) on #clickOnMe
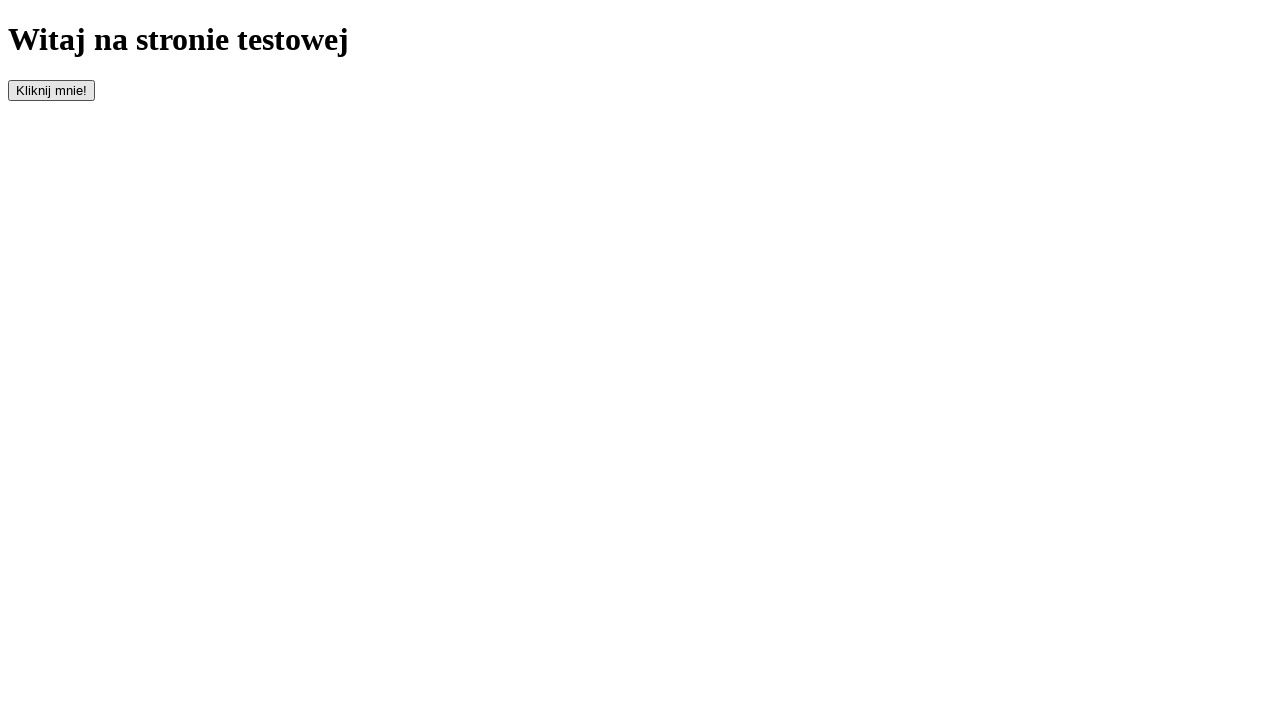

Paragraph element became visible after waiting
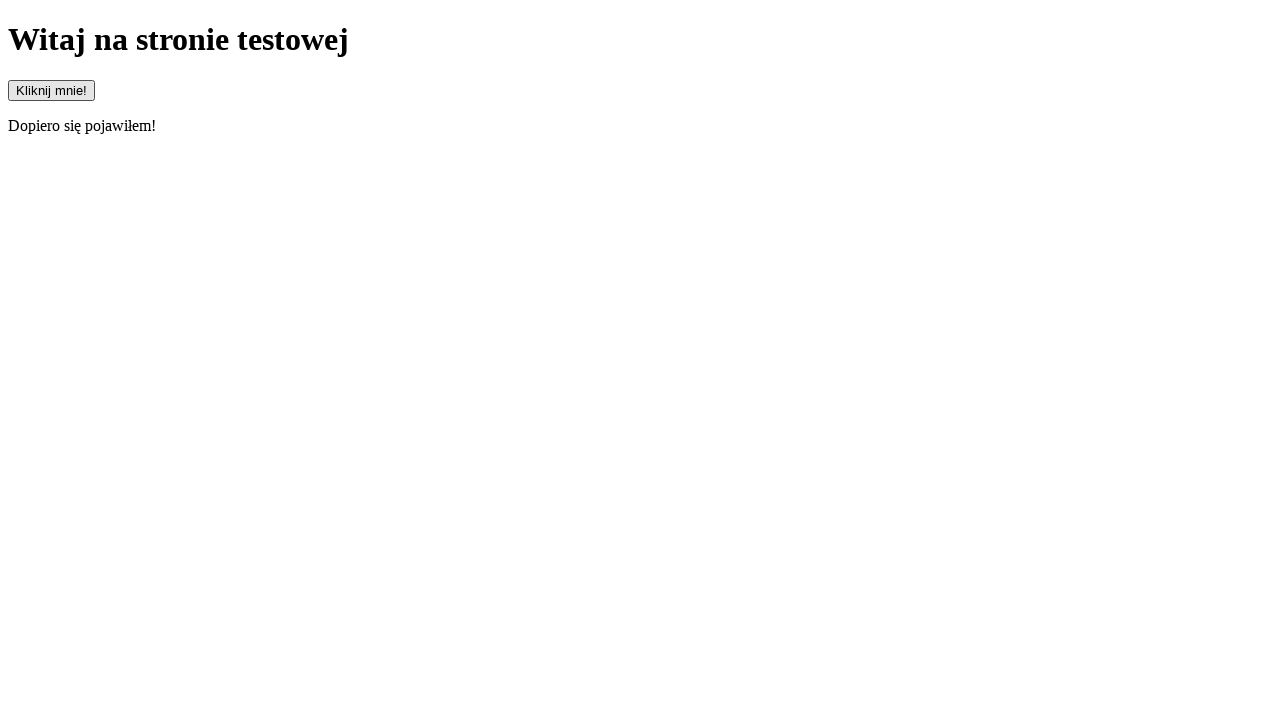

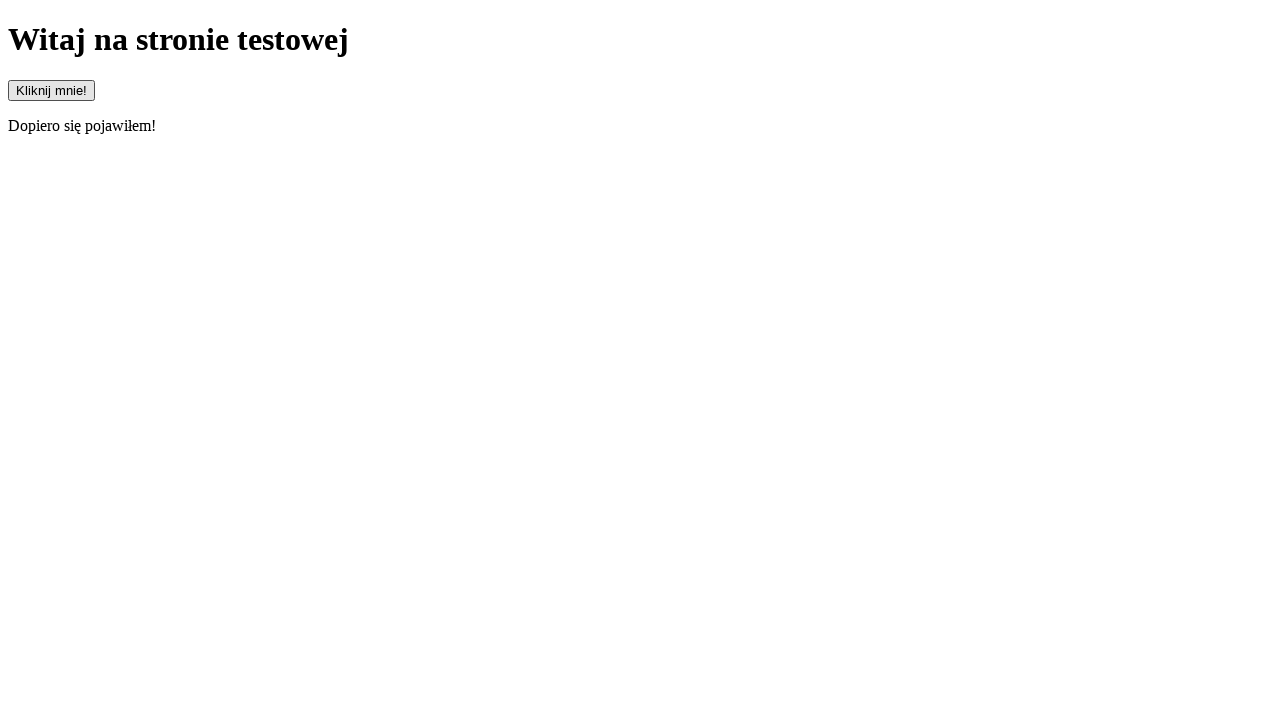